Tests JavaScript scrolling functionality by scrolling down to a "CYDEO" link at the bottom of a large page, then scrolling back up to the "Home" link at the top.

Starting URL: https://practice.cydeo.com/large

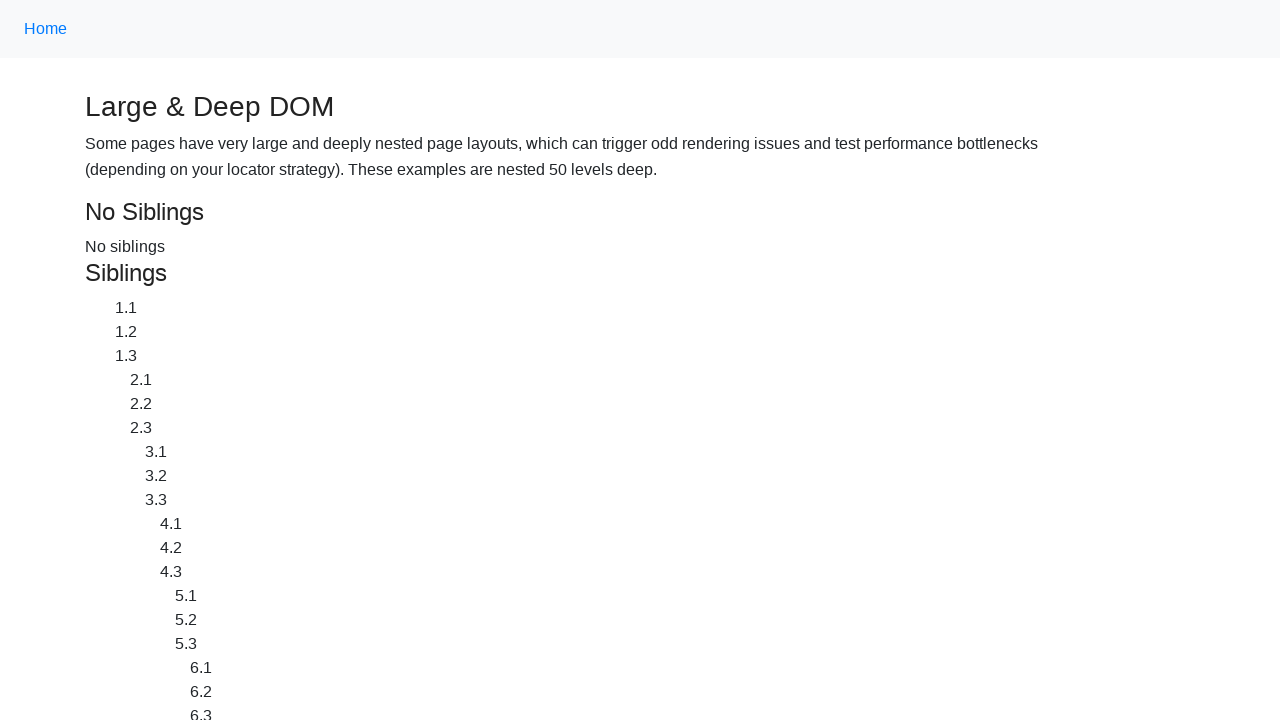

Located CYDEO link at the bottom of the page
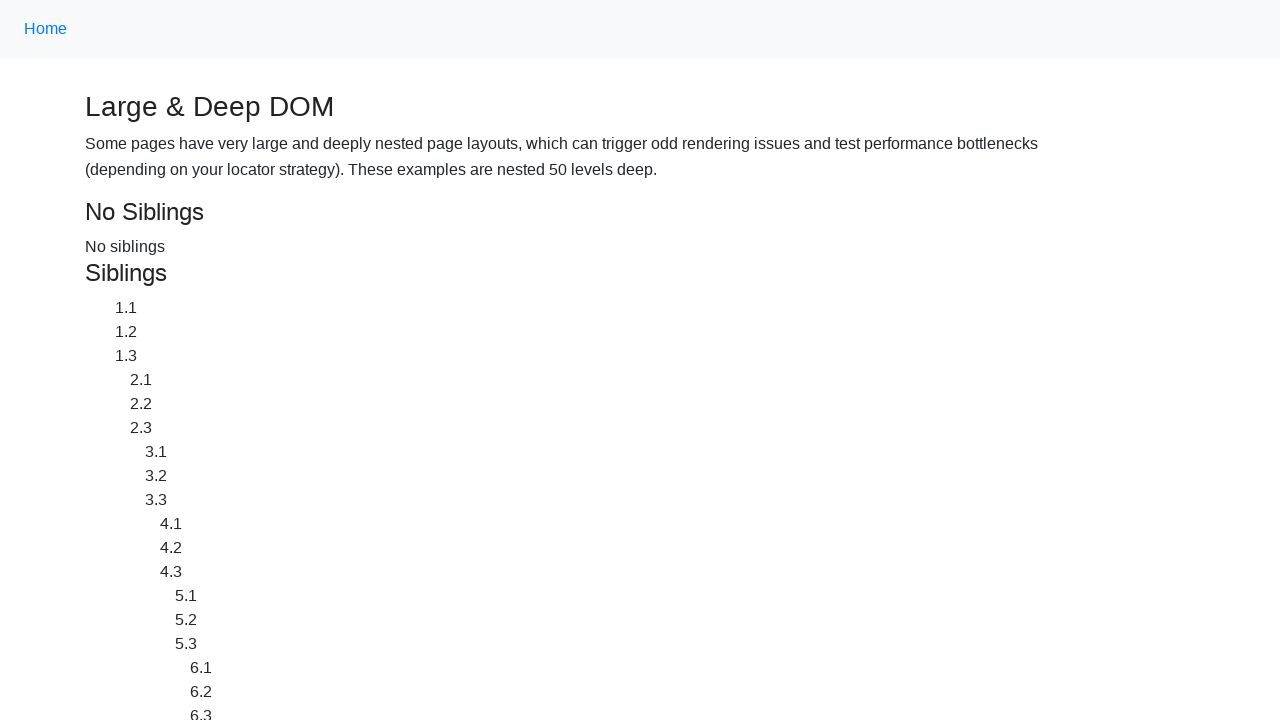

Located Home link at the top of the page
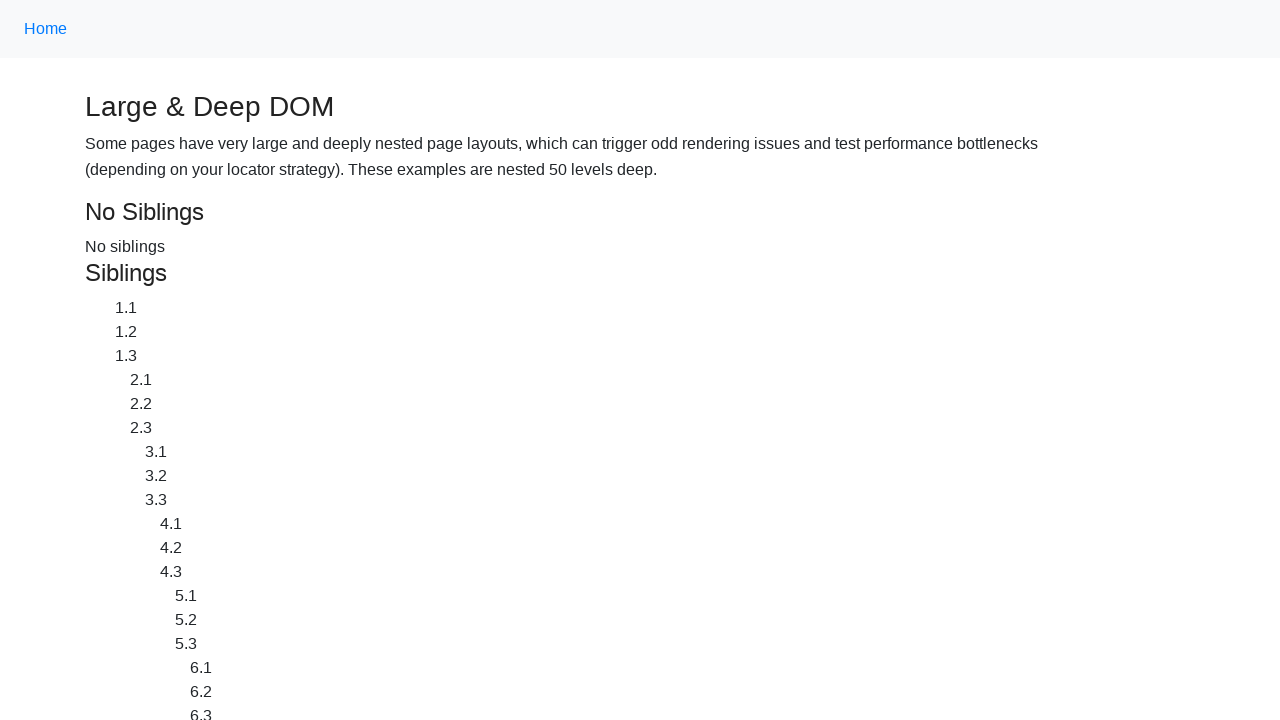

Scrolled down to CYDEO link using JavaScript
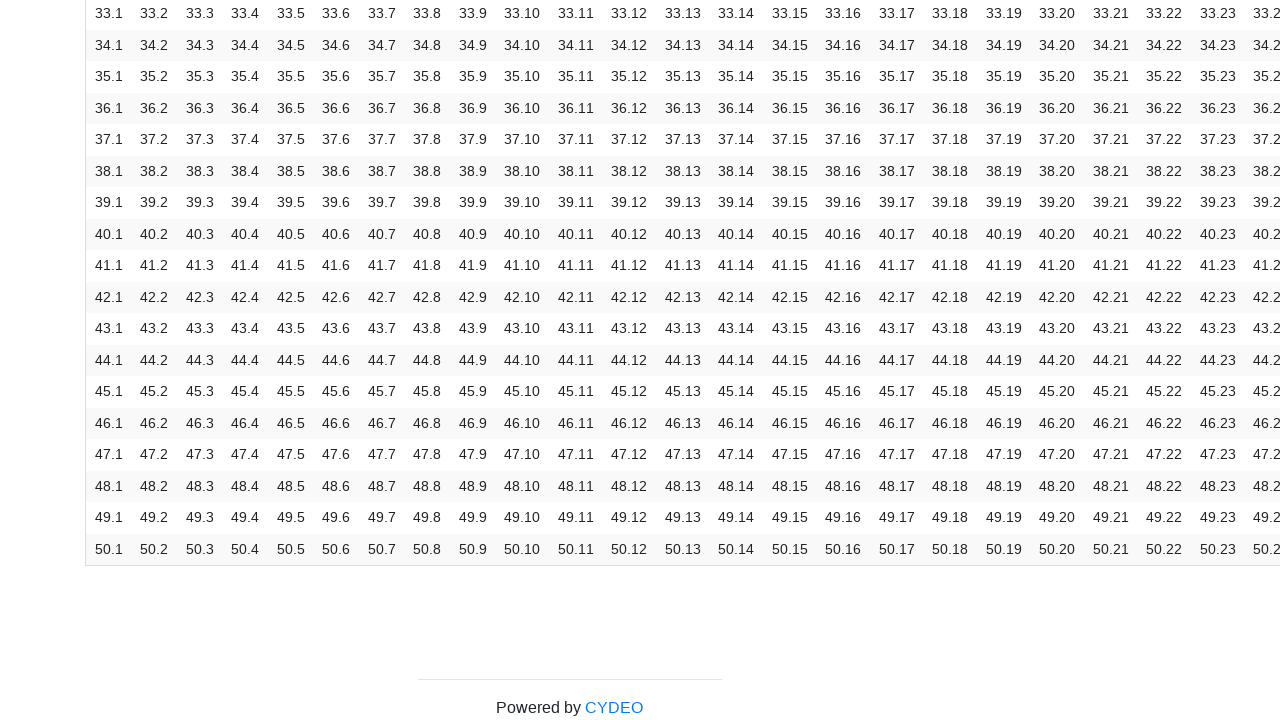

Waited 2 seconds to observe scroll to CYDEO link
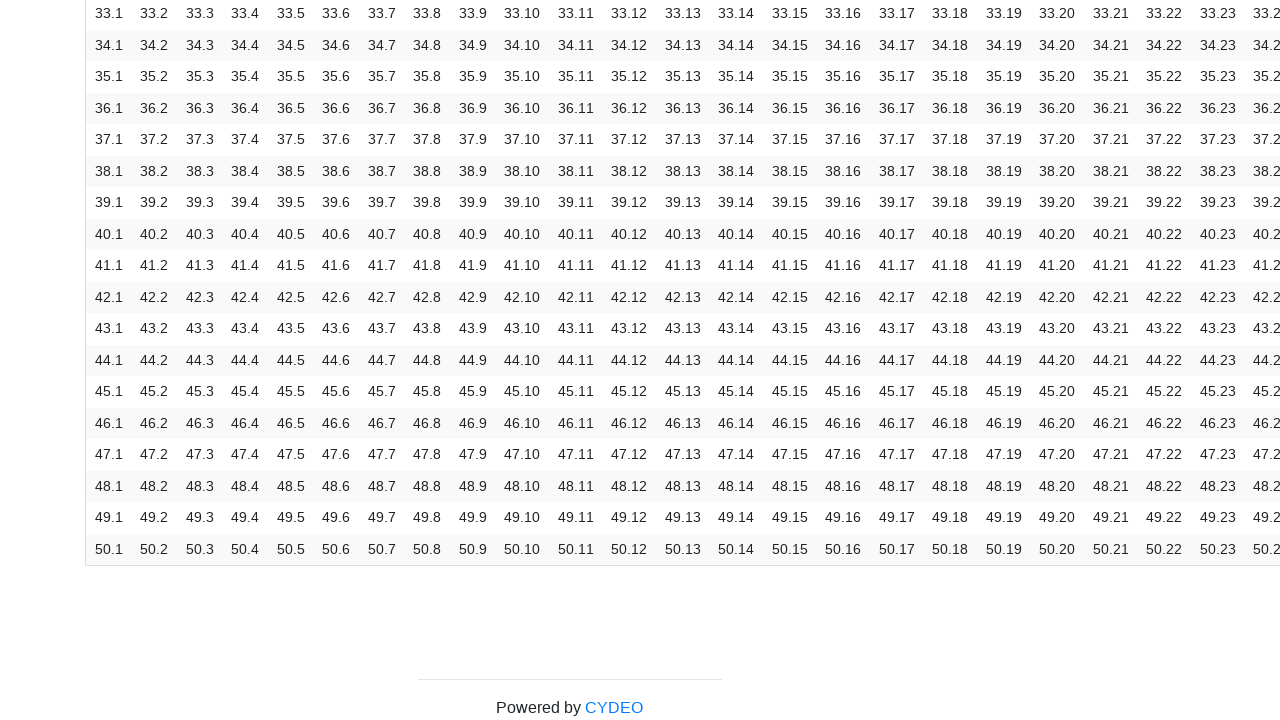

Scrolled back up to Home link using JavaScript
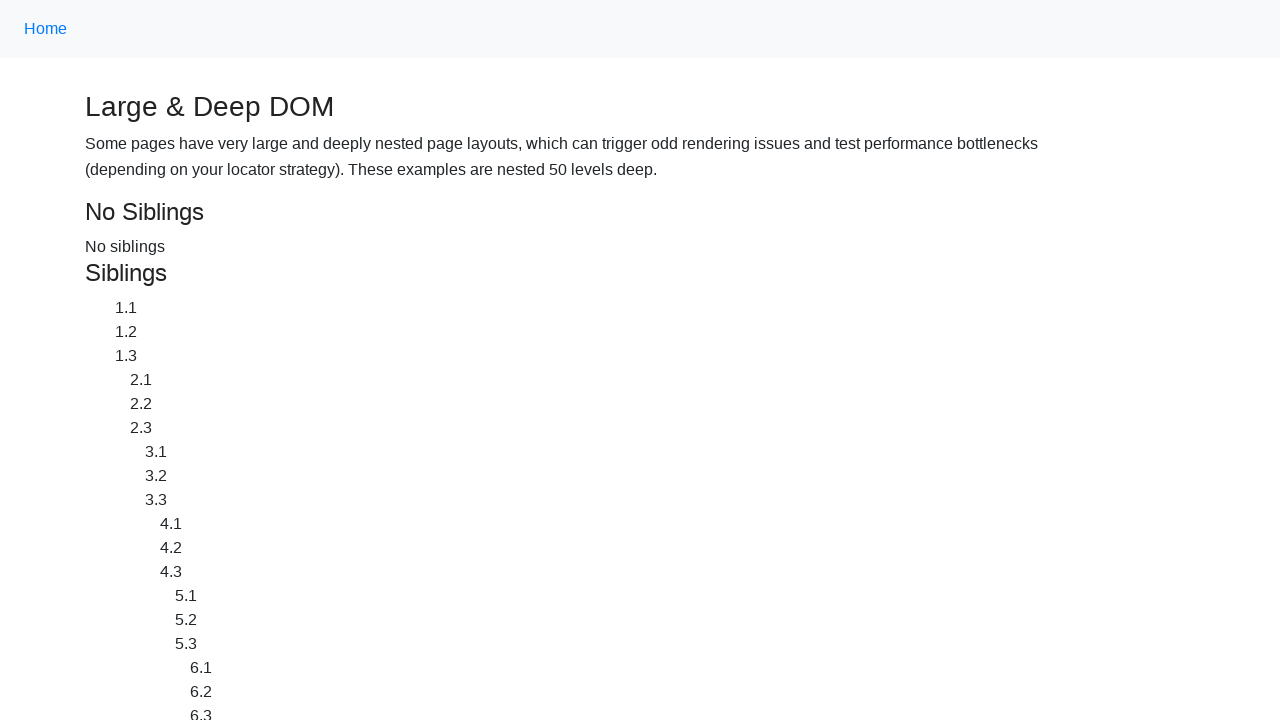

Waited 2 seconds to observe scroll to Home link
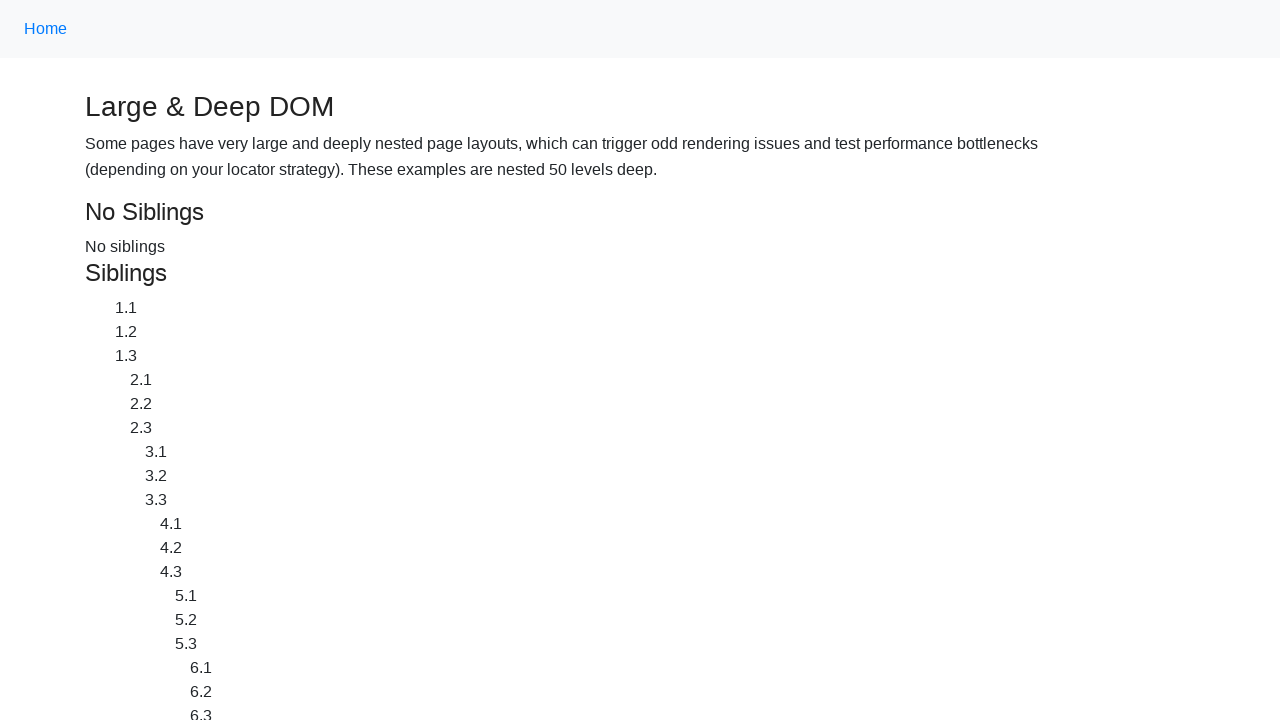

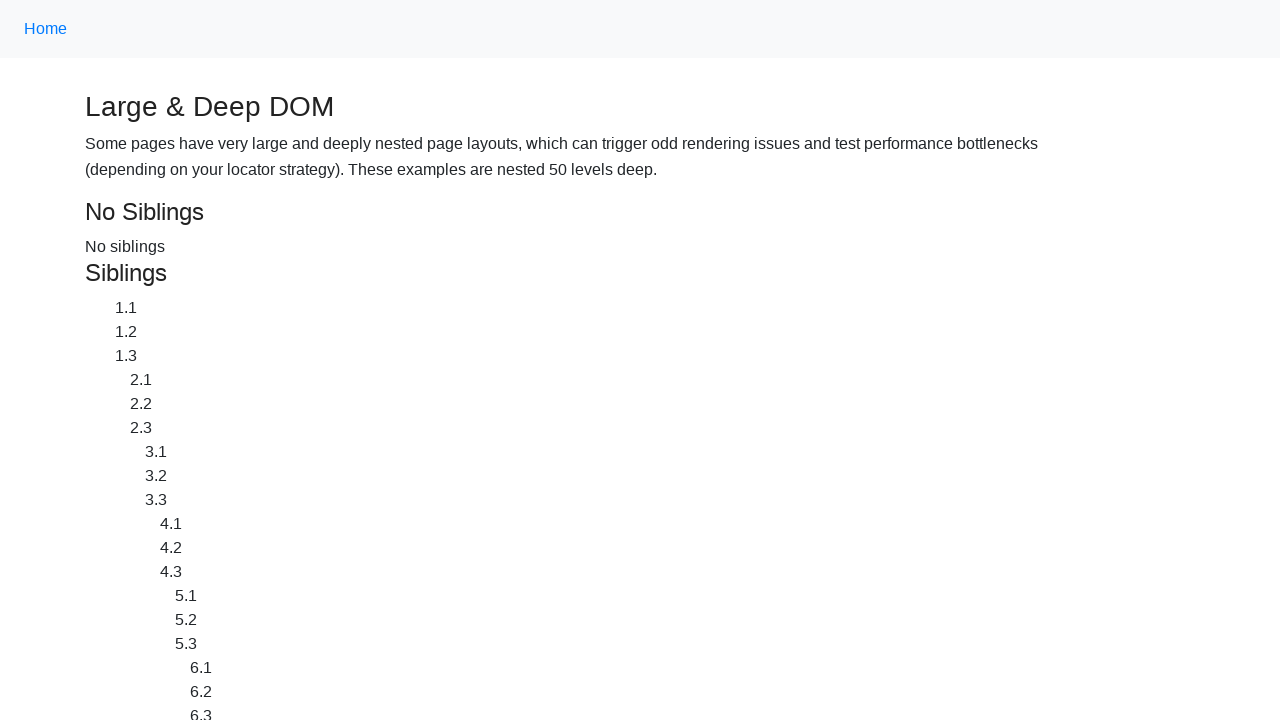